Waits for a price to reach $100, then books and solves a mathematical captcha challenge

Starting URL: http://suninjuly.github.io/explicit_wait2.html

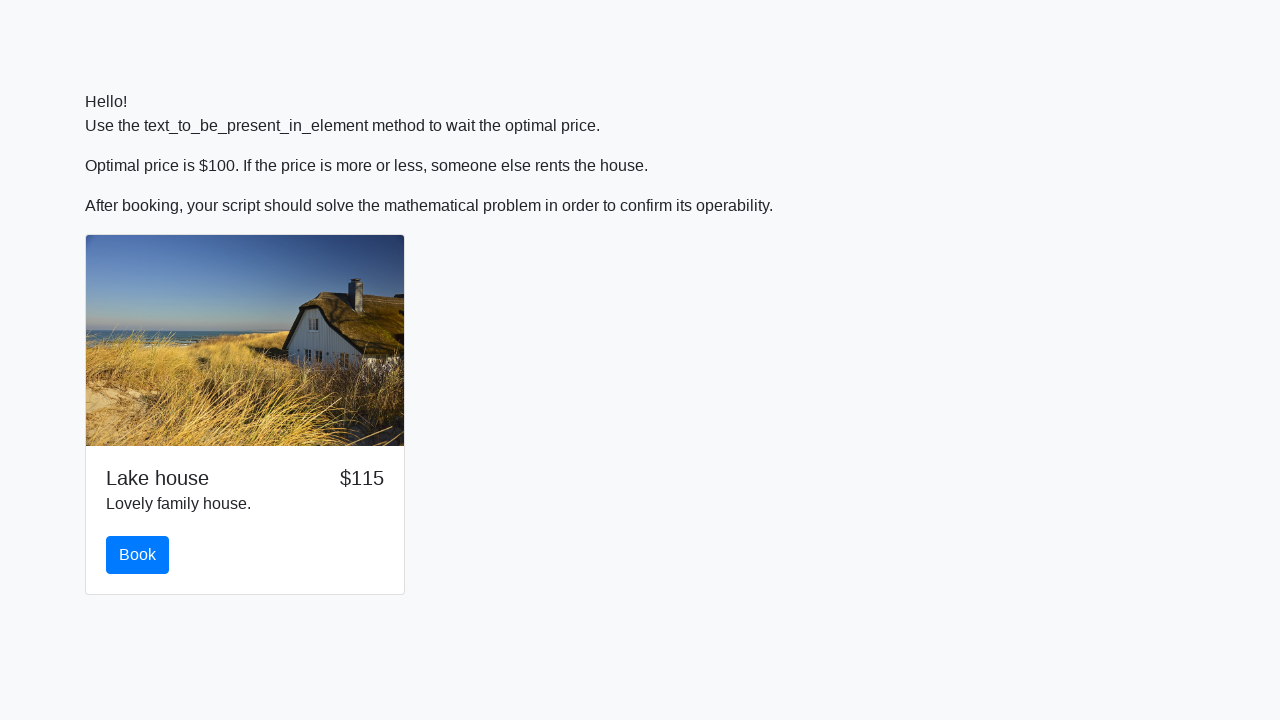

Waited for price to reach $100
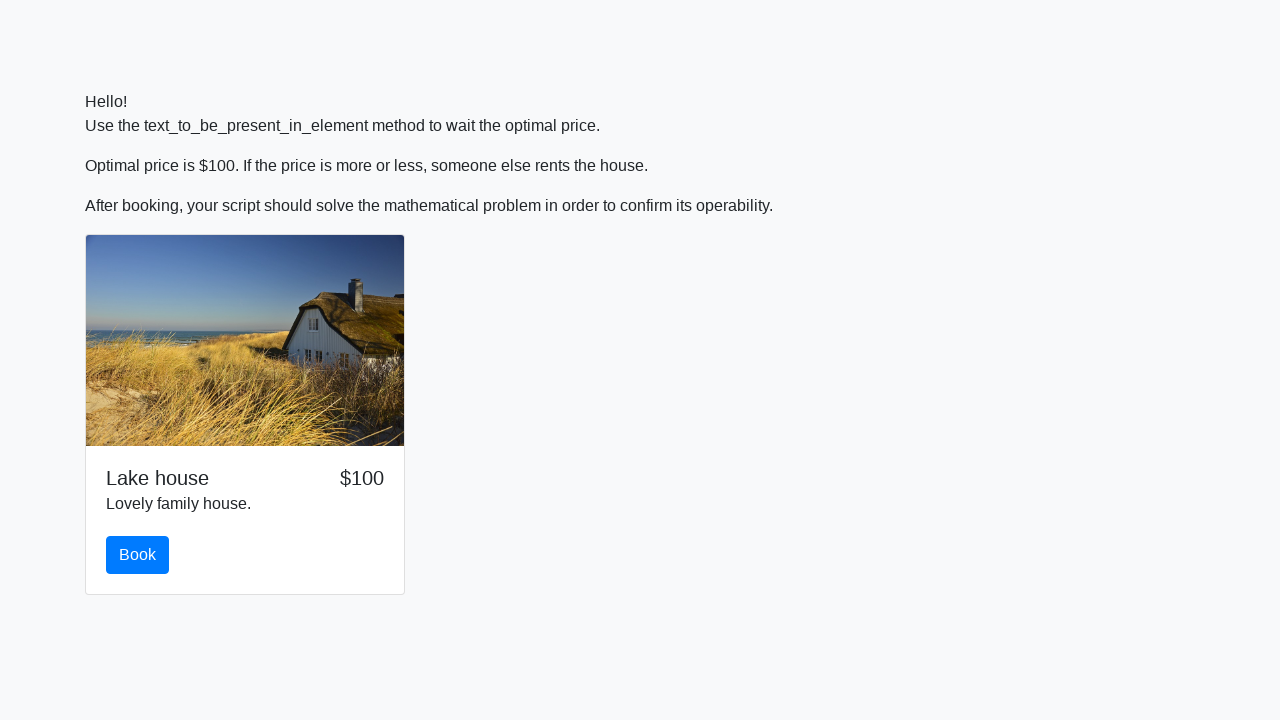

Clicked the book button at (138, 555) on #book
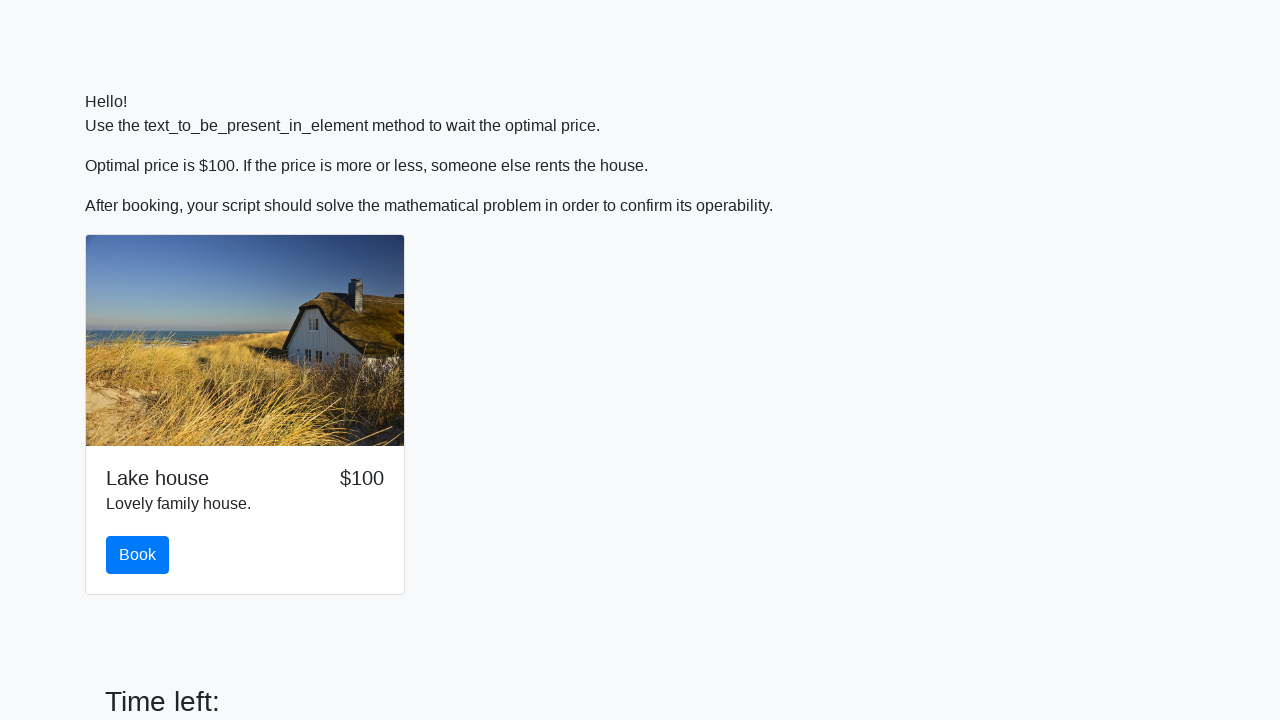

Retrieved input value for calculation: 383
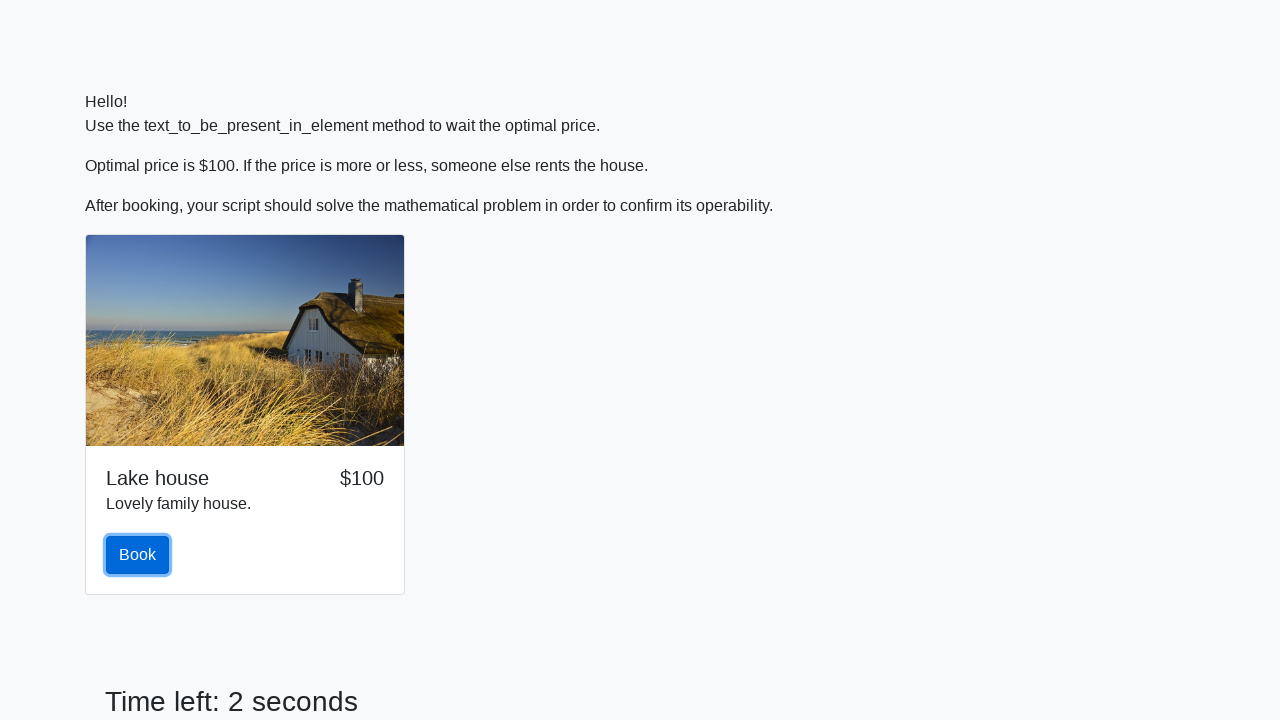

Calculated answer using mathematical formula: 1.1788153689092367
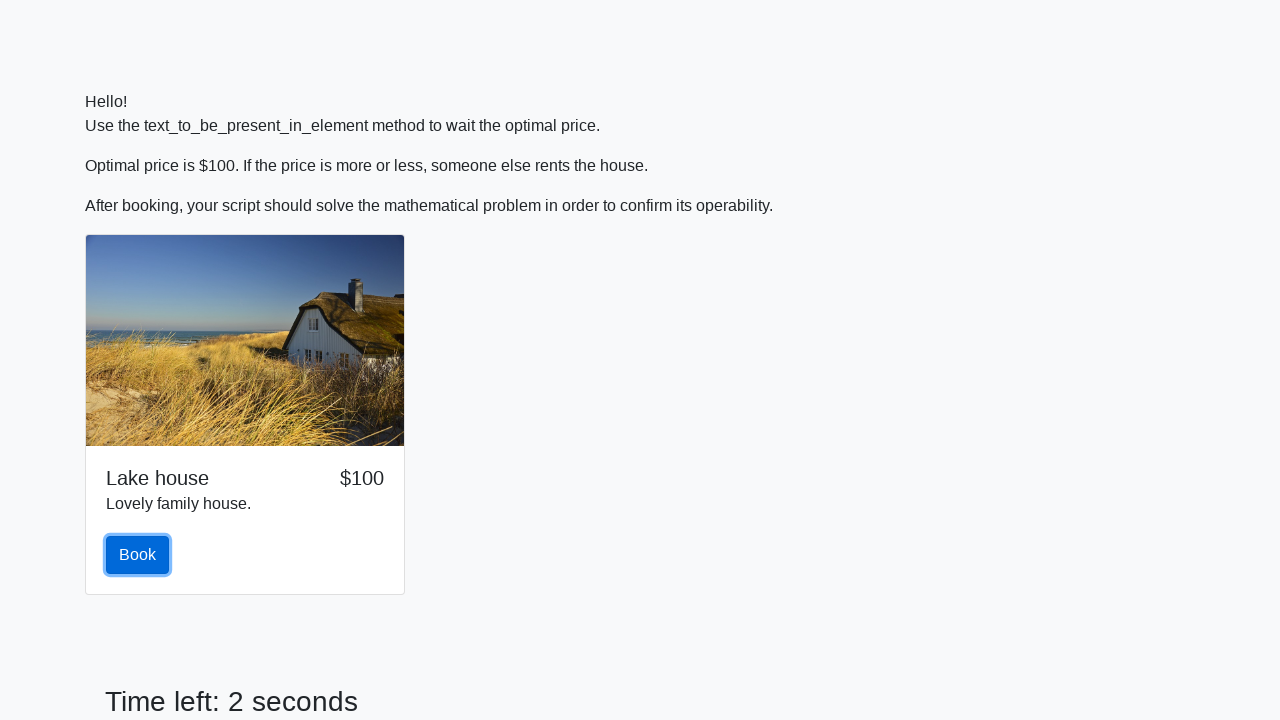

Filled answer field with calculated value: 1.1788153689092367 on #answer
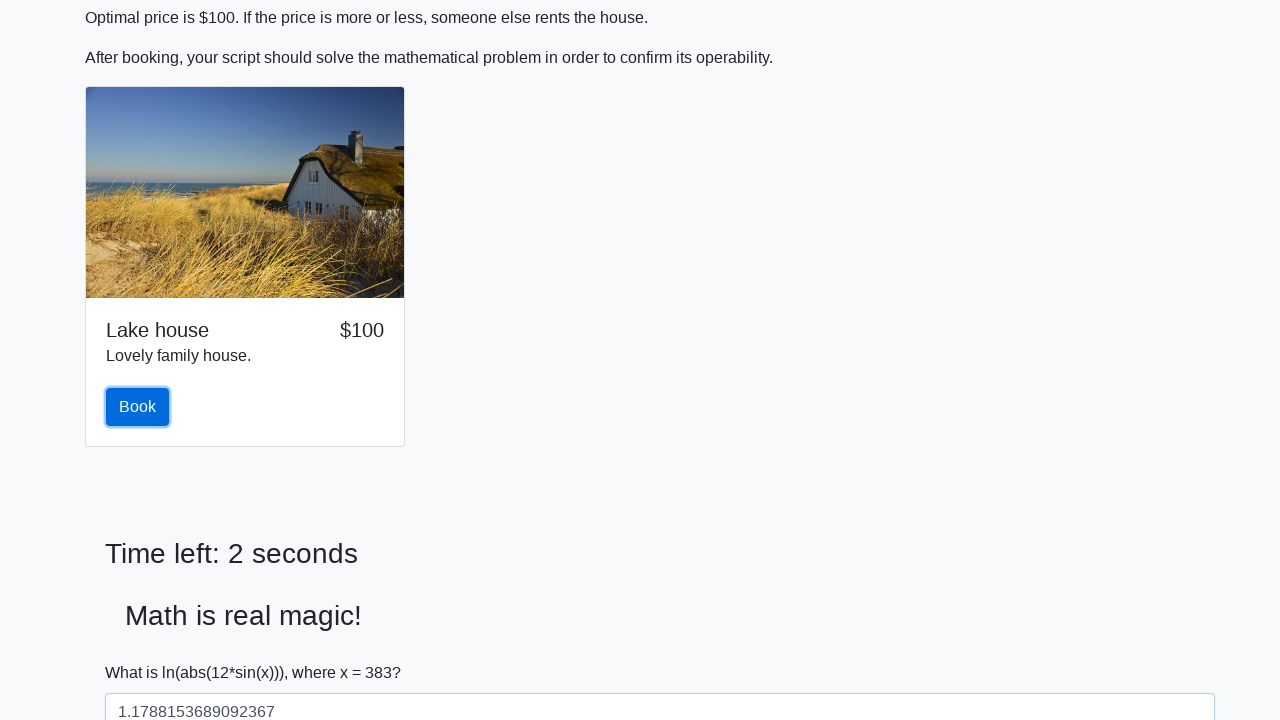

Clicked the solve button to submit mathematical captcha at (143, 651) on #solve
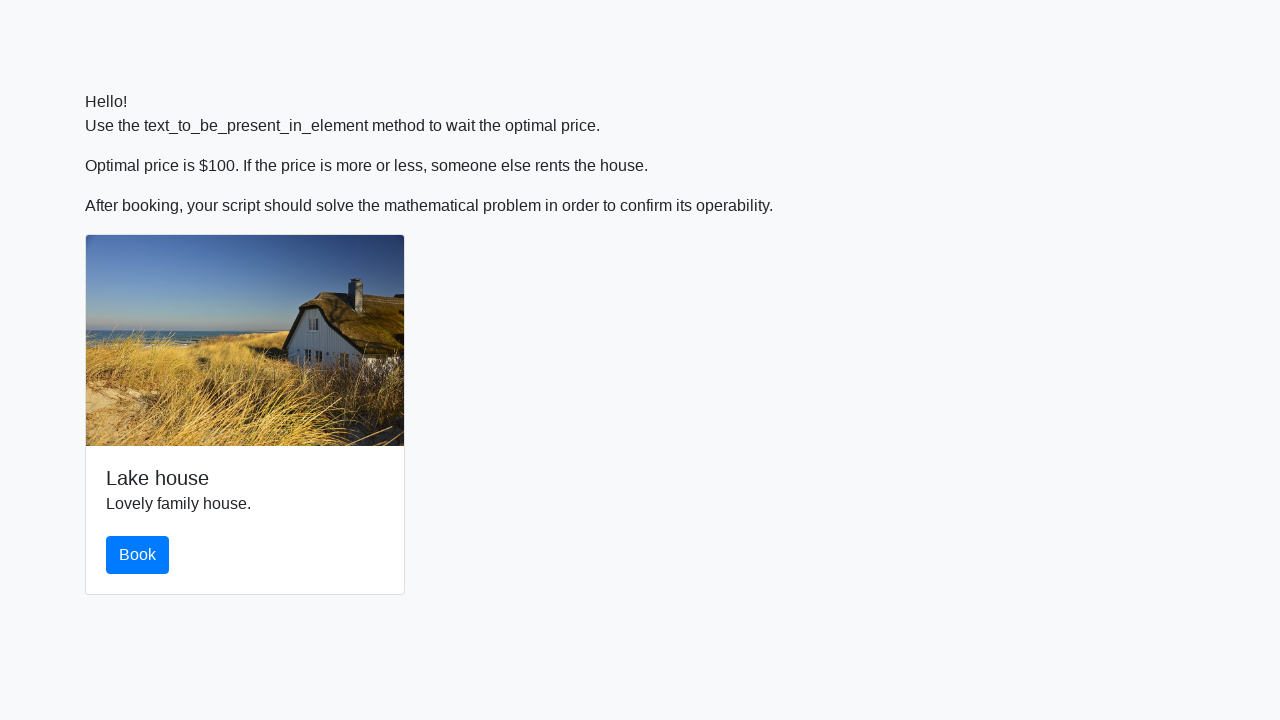

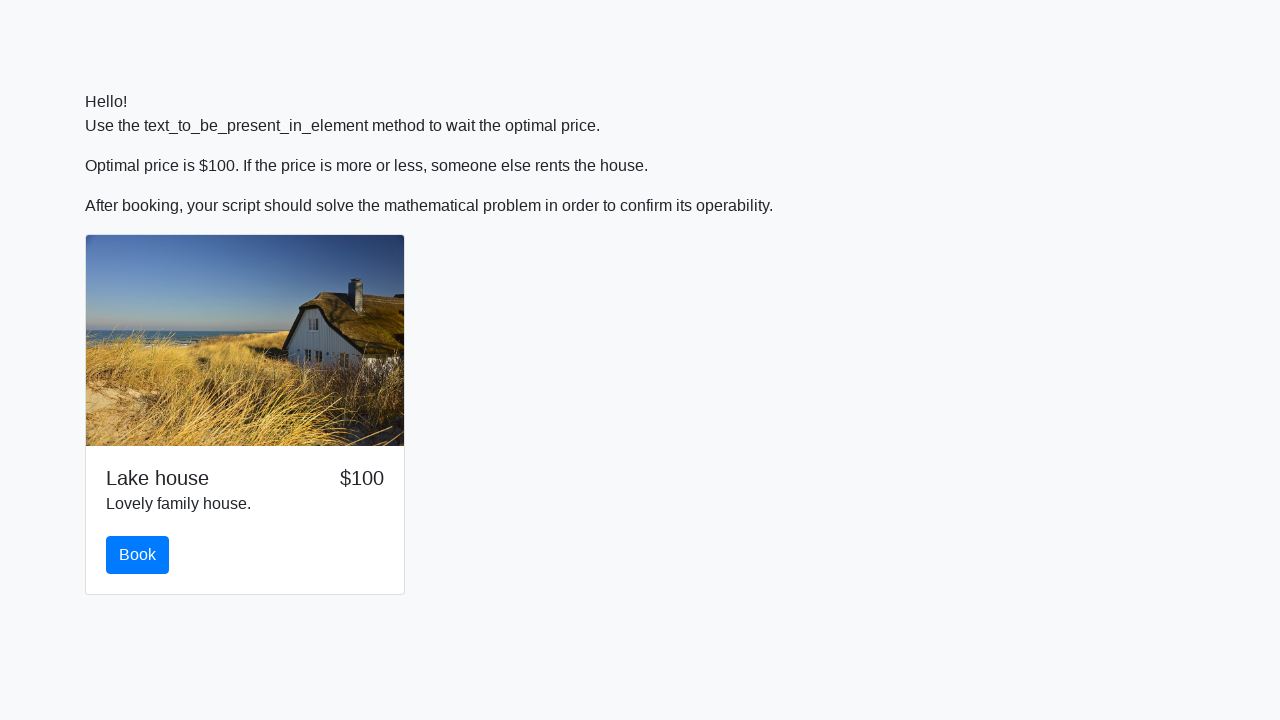